Tests editing a todo item by double-clicking, changing the text, and pressing Enter

Starting URL: https://demo.playwright.dev/todomvc

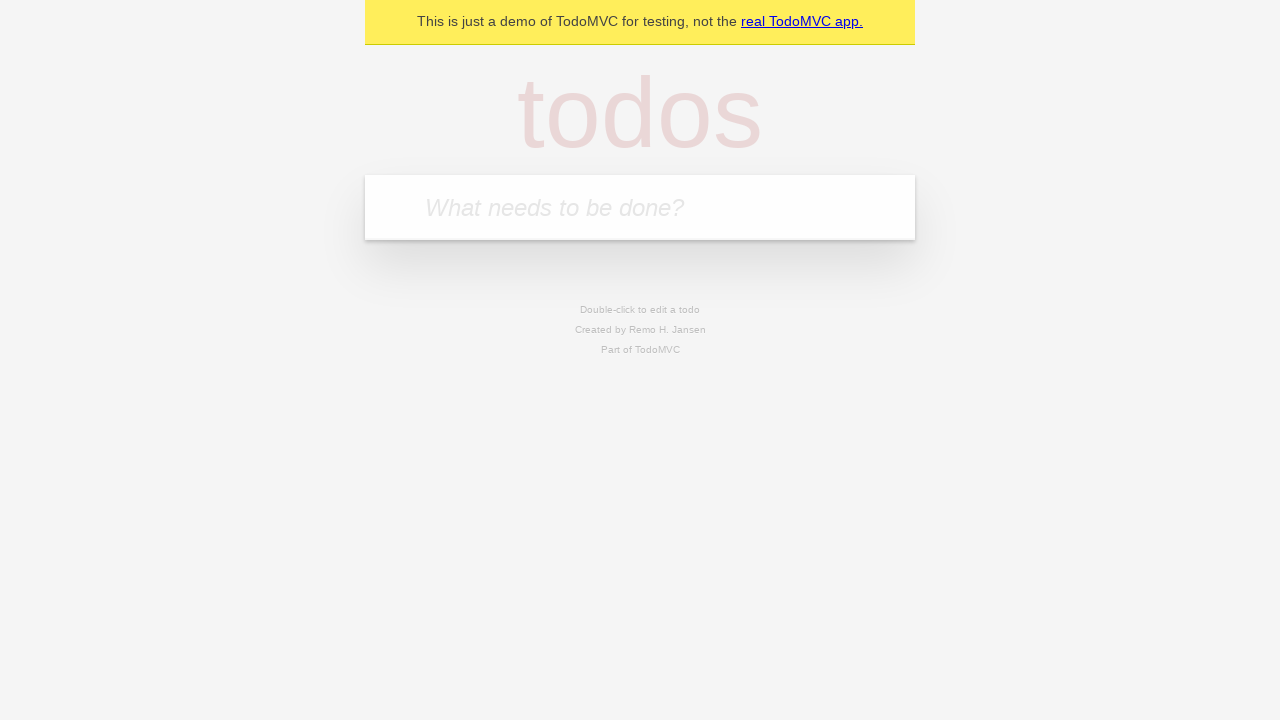

Filled new todo field with 'buy some cheese' on .new-todo
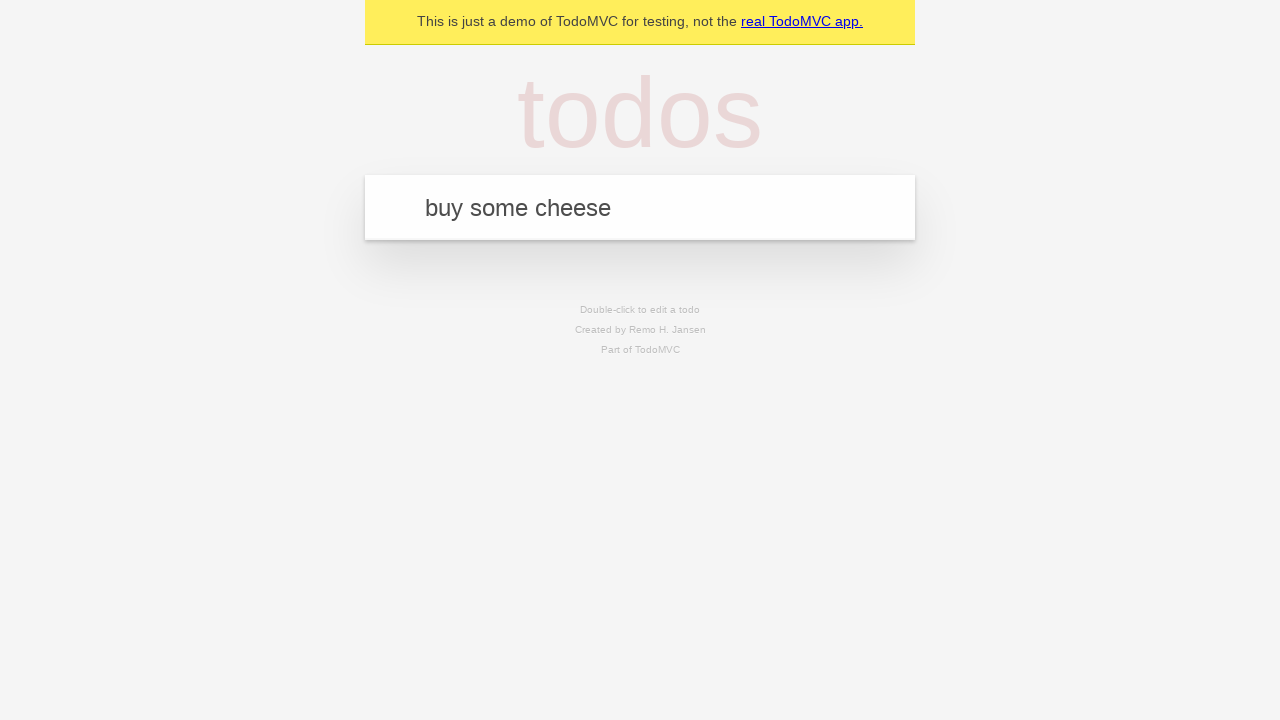

Pressed Enter to add first todo item on .new-todo
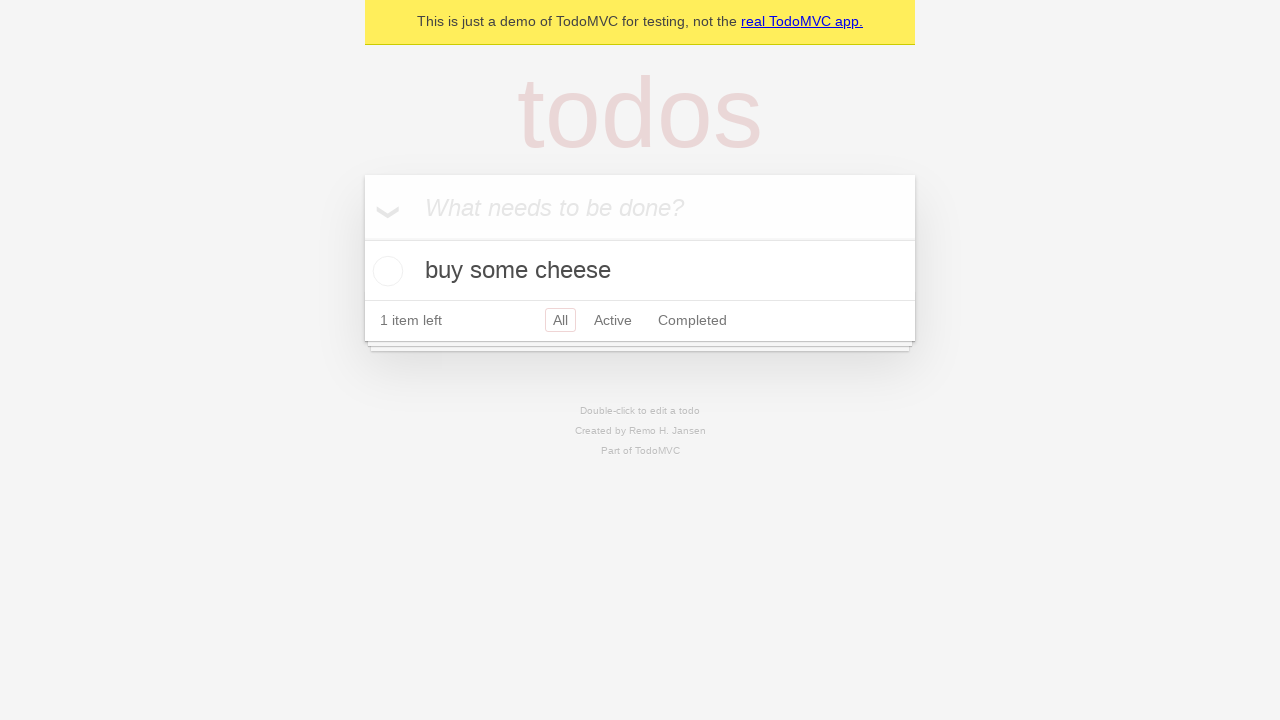

Filled new todo field with 'feed the cat' on .new-todo
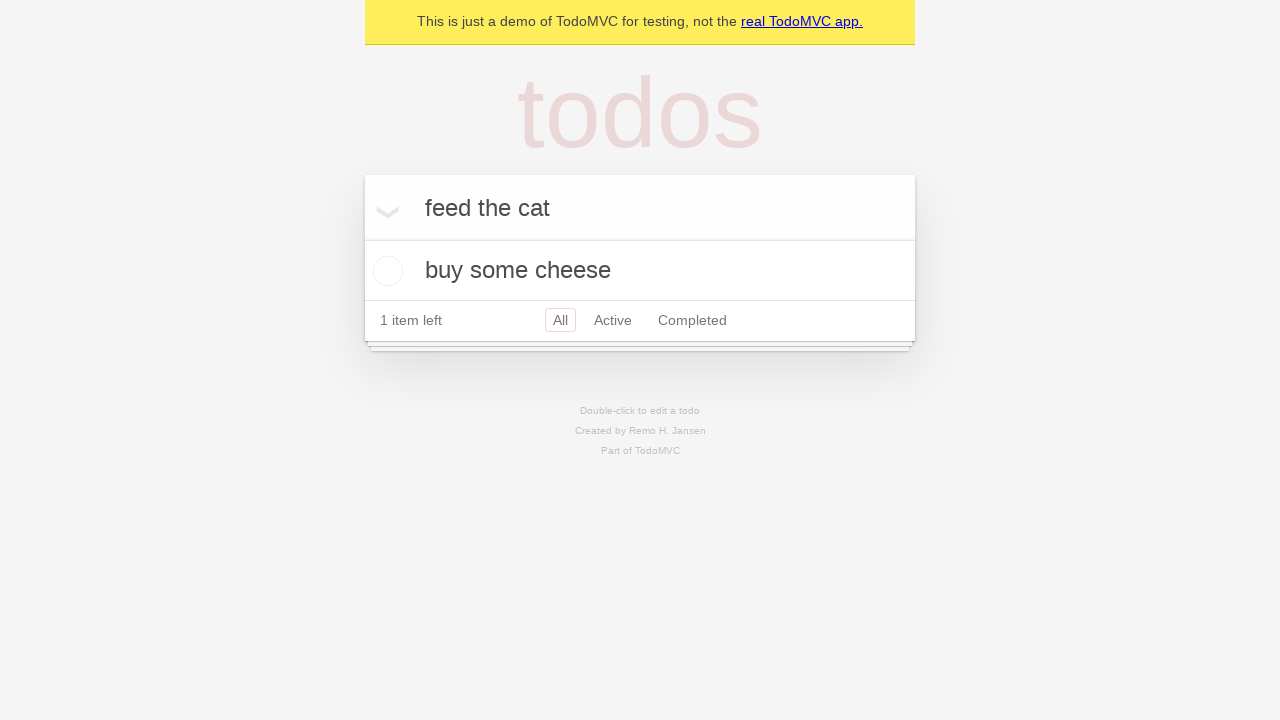

Pressed Enter to add second todo item on .new-todo
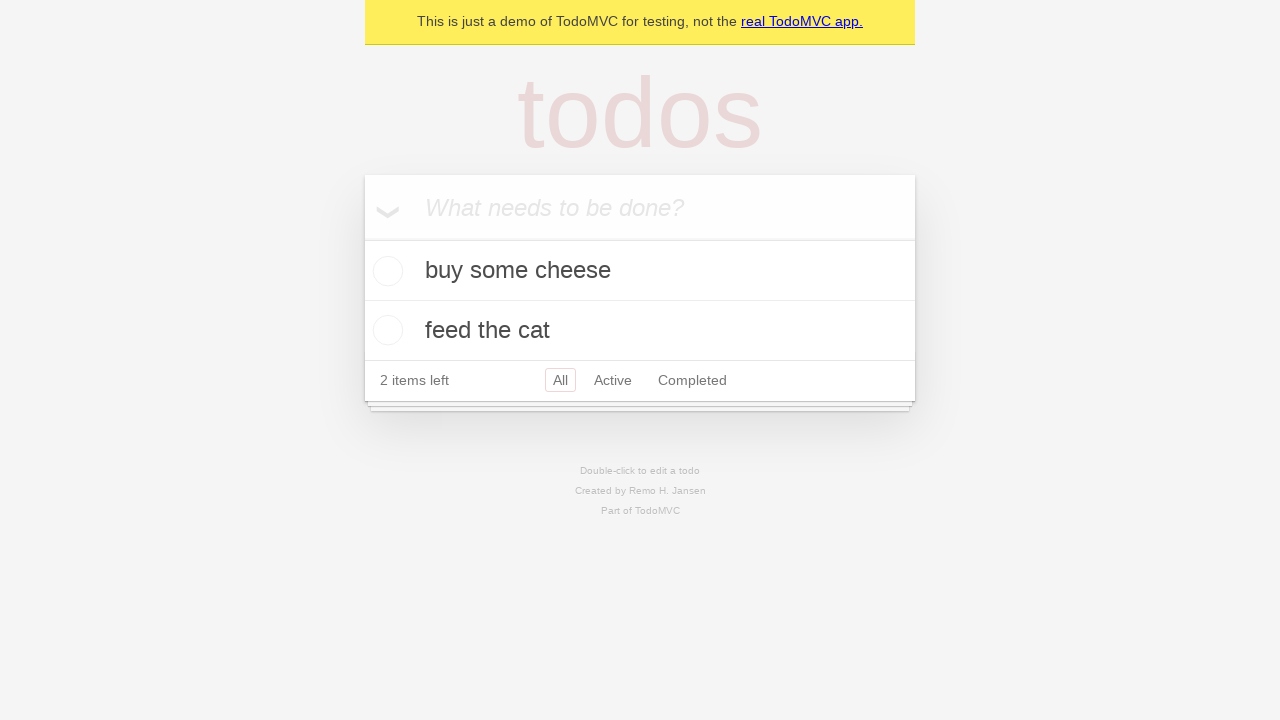

Filled new todo field with 'book a doctors appointment' on .new-todo
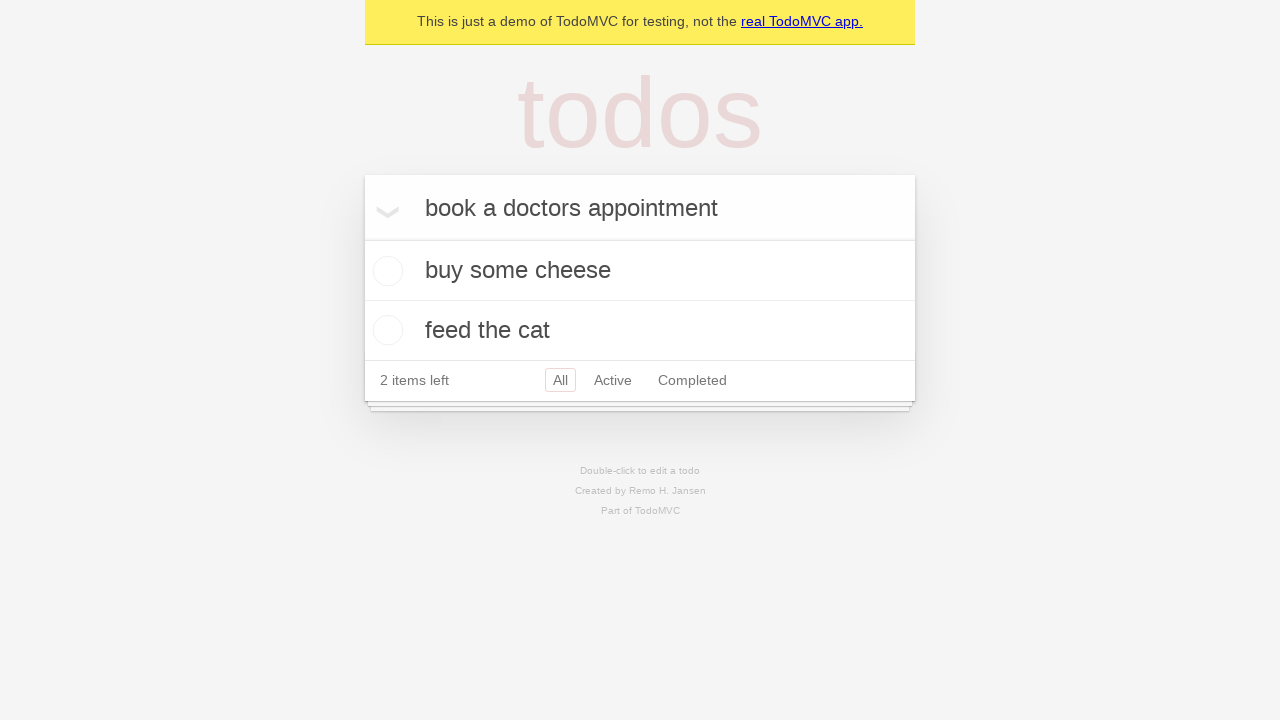

Pressed Enter to add third todo item on .new-todo
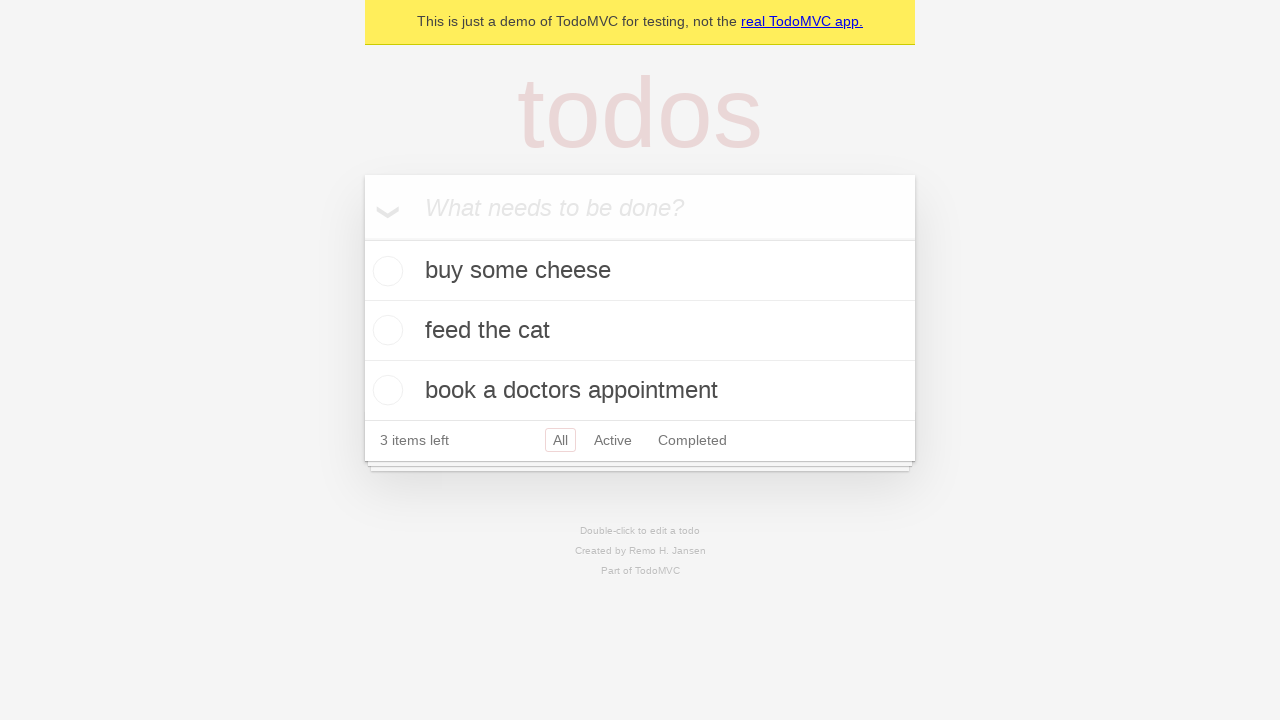

Waited for all three todo items to load
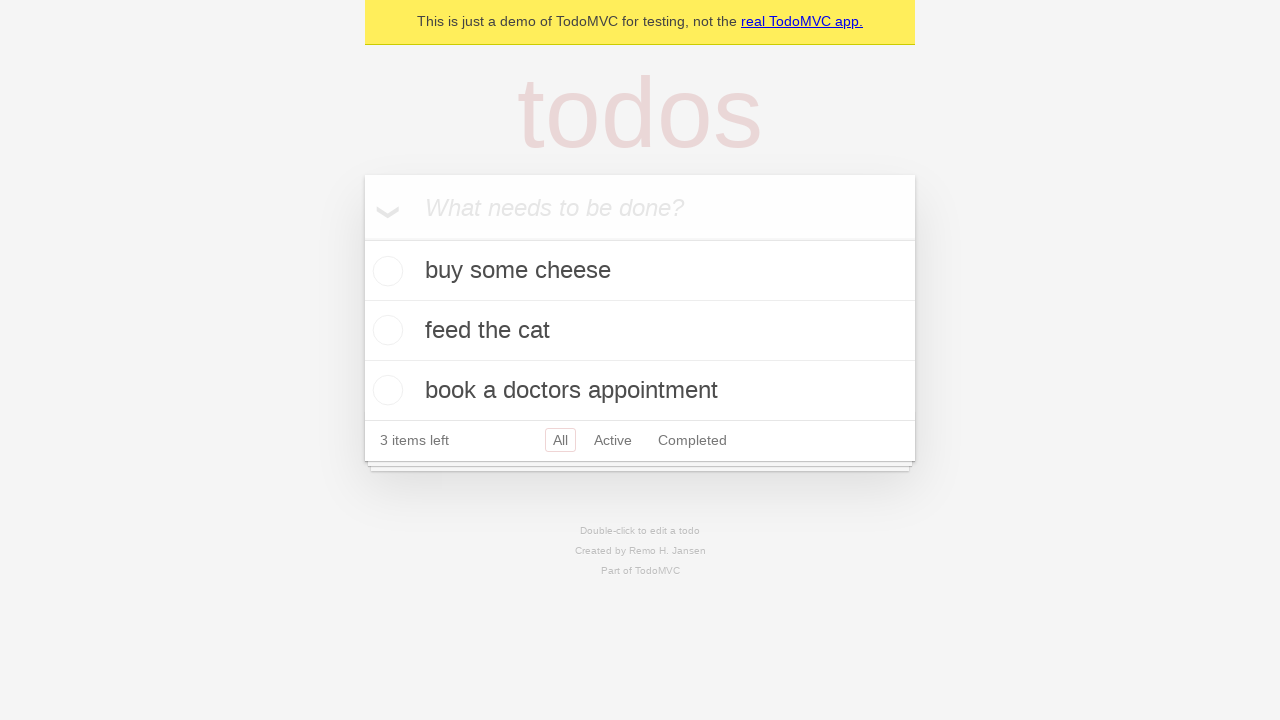

Double-clicked on second todo item to enter edit mode at (640, 331) on .todo-list li >> nth=1
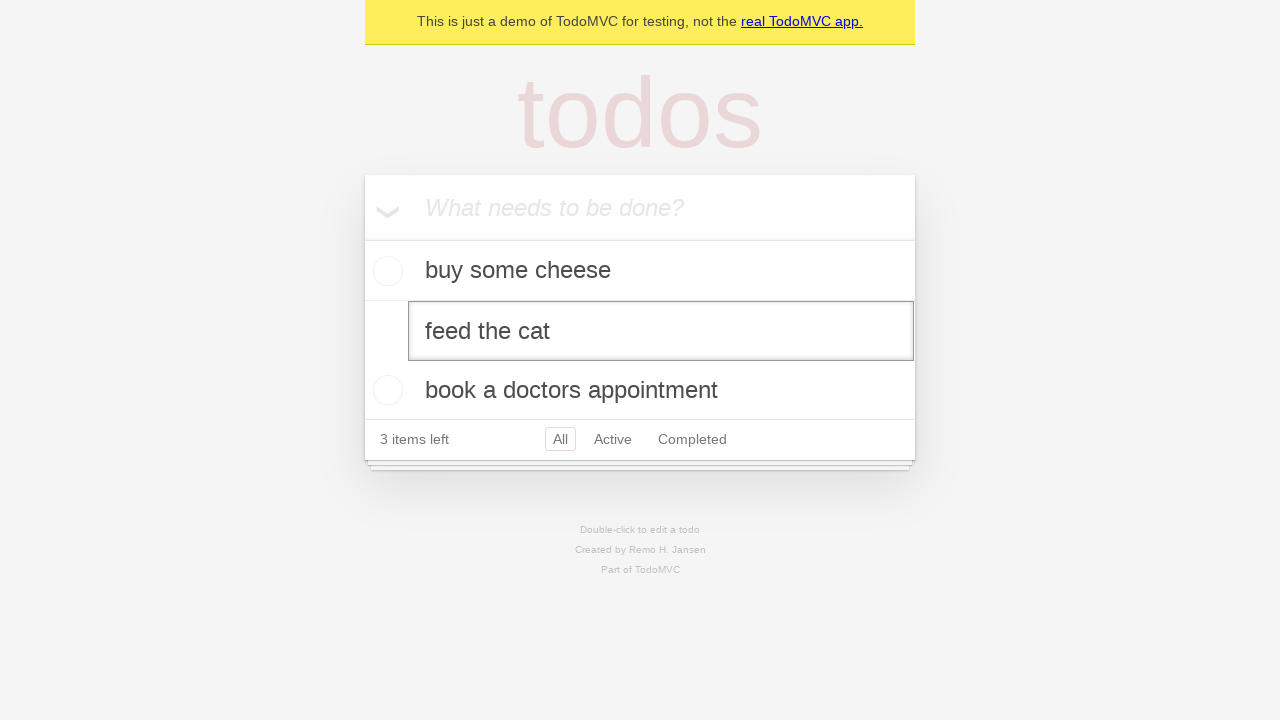

Changed todo text to 'buy some sausages' on .todo-list li >> nth=1 >> .edit
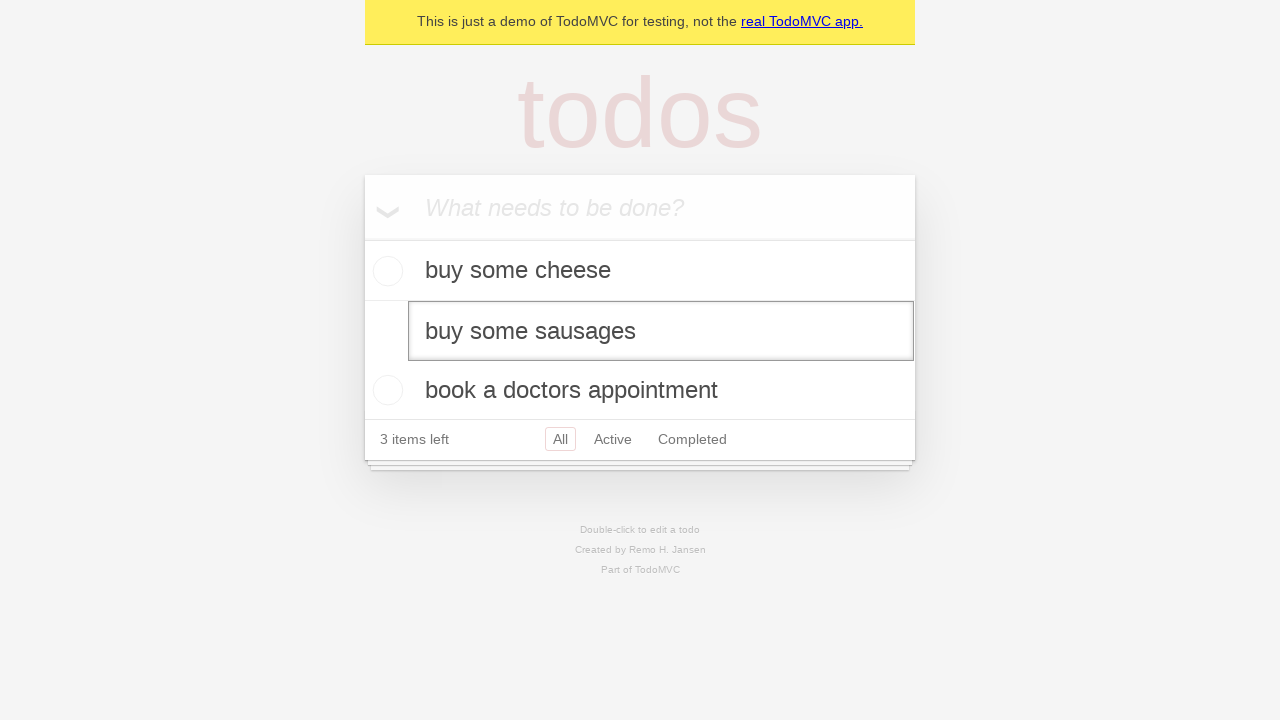

Pressed Enter to save the edited todo item on .todo-list li >> nth=1 >> .edit
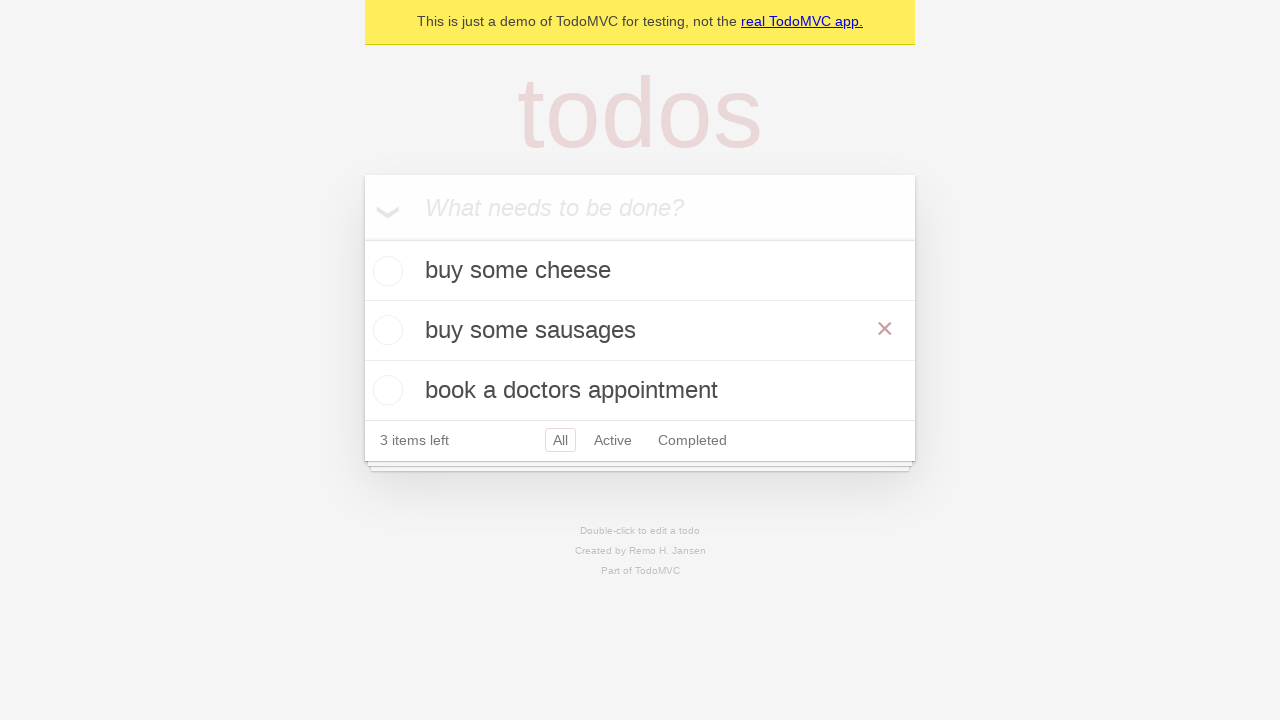

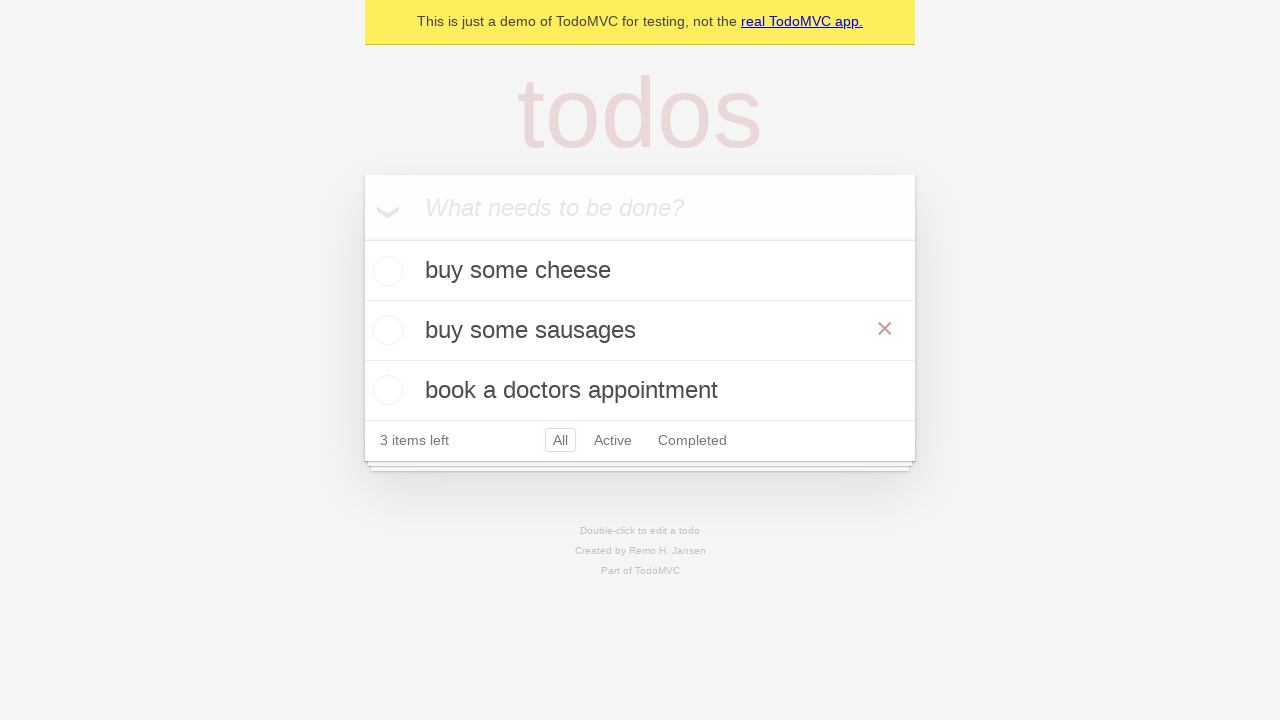